Verifies that the page title is "Index Page"

Starting URL: https://jdi-framework.github.io/tests

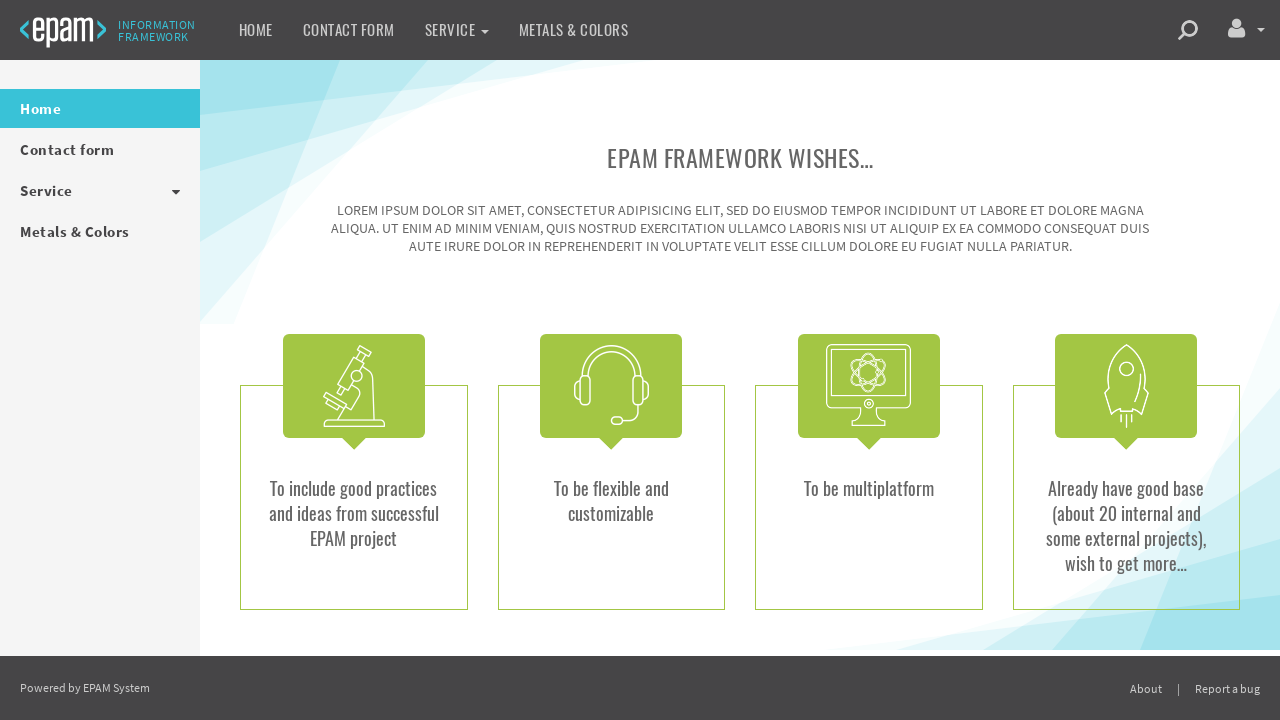

Navigated to https://jdi-framework.github.io/tests
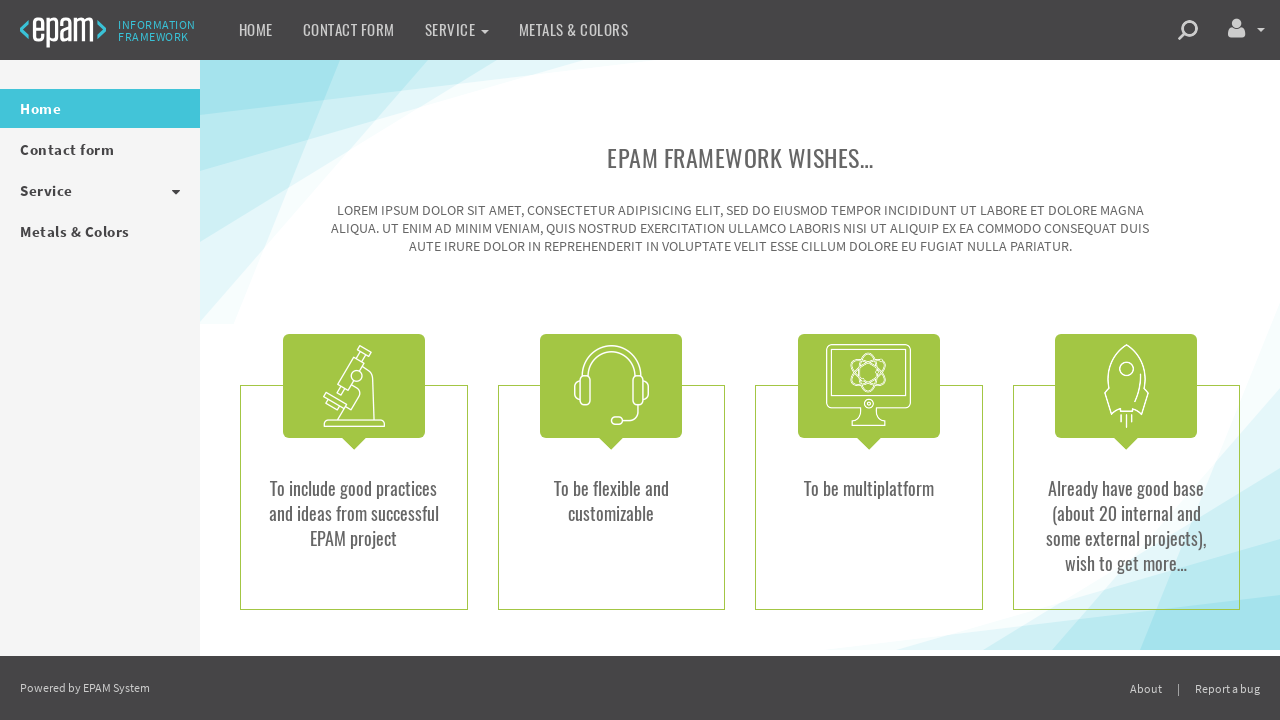

Verified page title is 'Index Page'
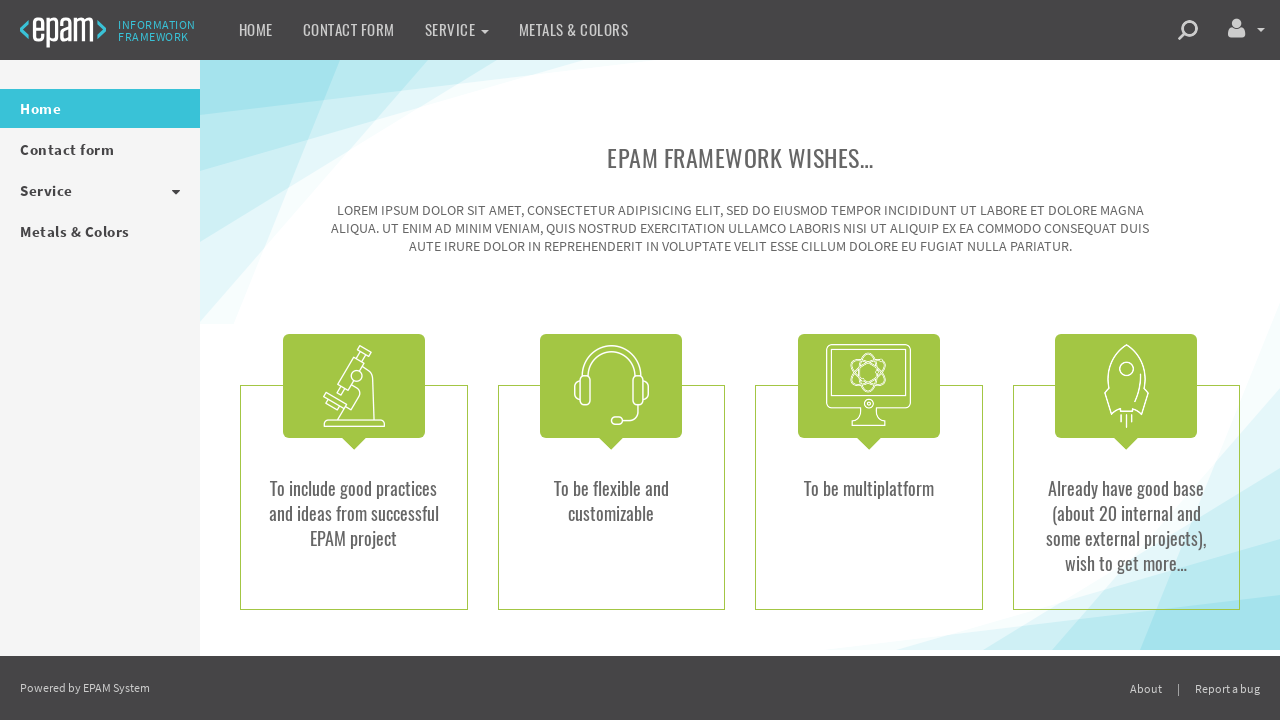

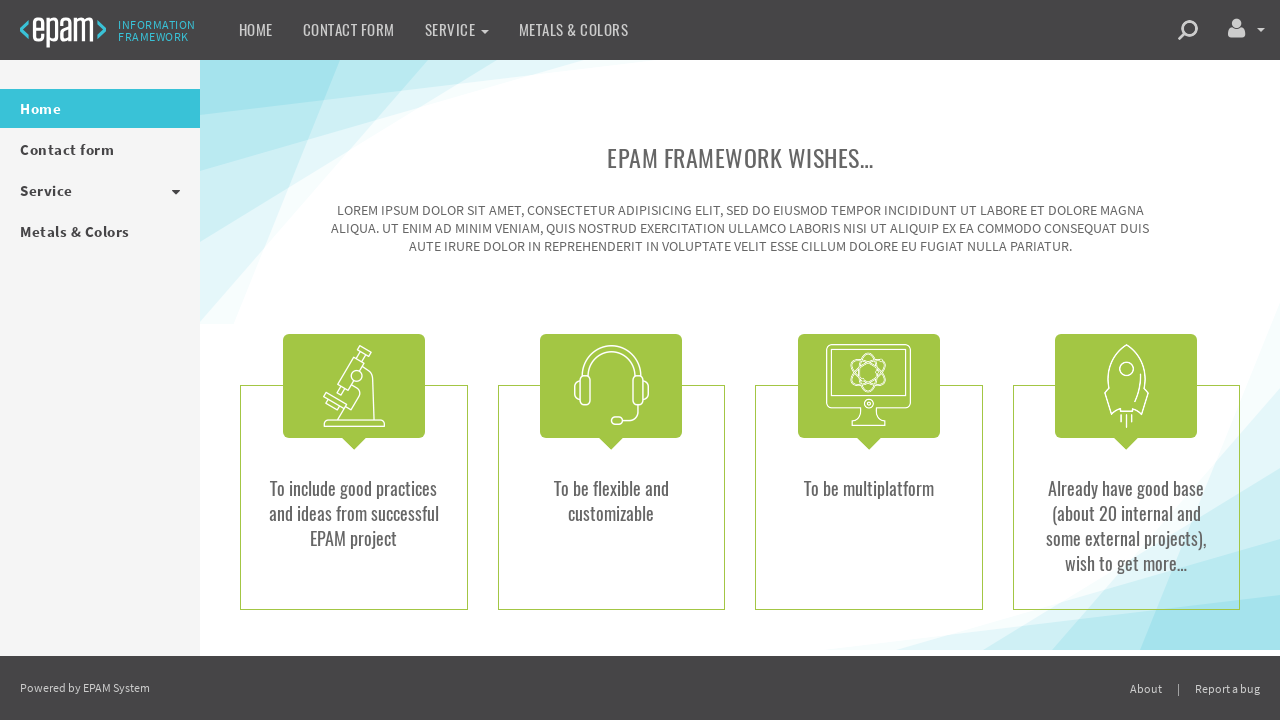